Tests double-click functionality on a button and verifies the resulting message

Starting URL: https://automationfc.github.io/basic-form/index.html

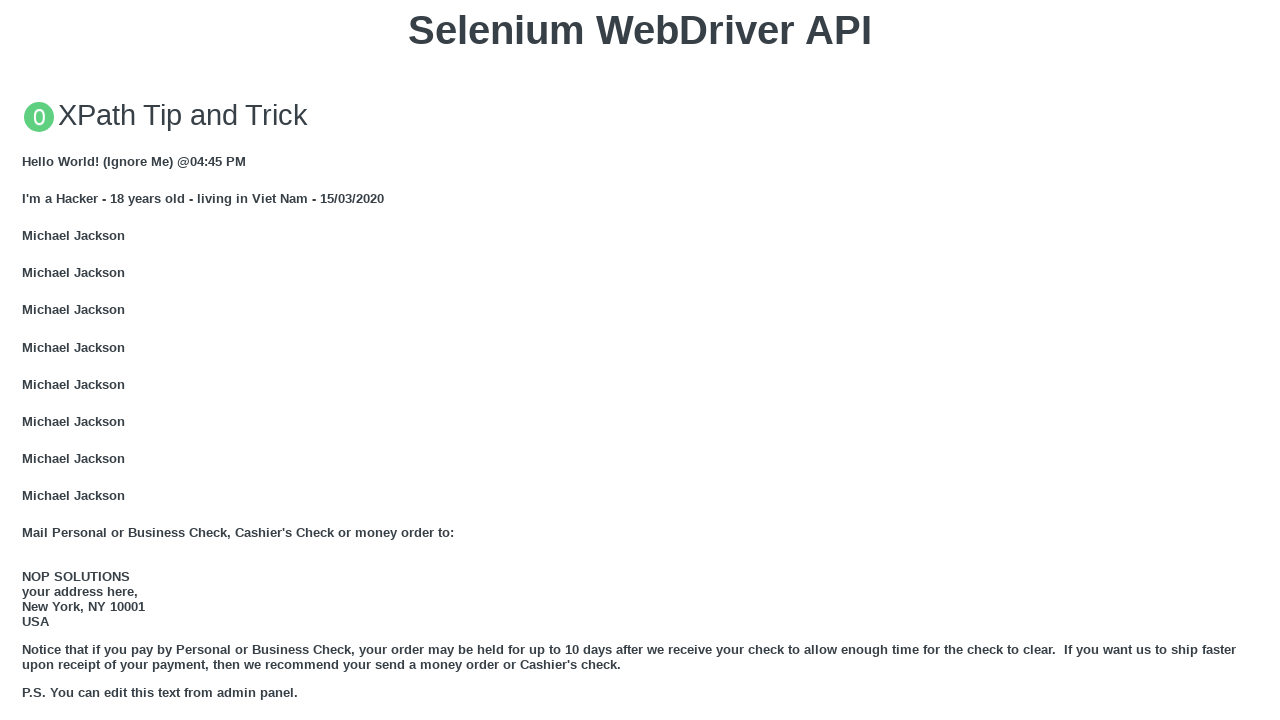

Double-clicked the 'Double click me' button at (640, 361) on xpath=//button[text()='Double click me']
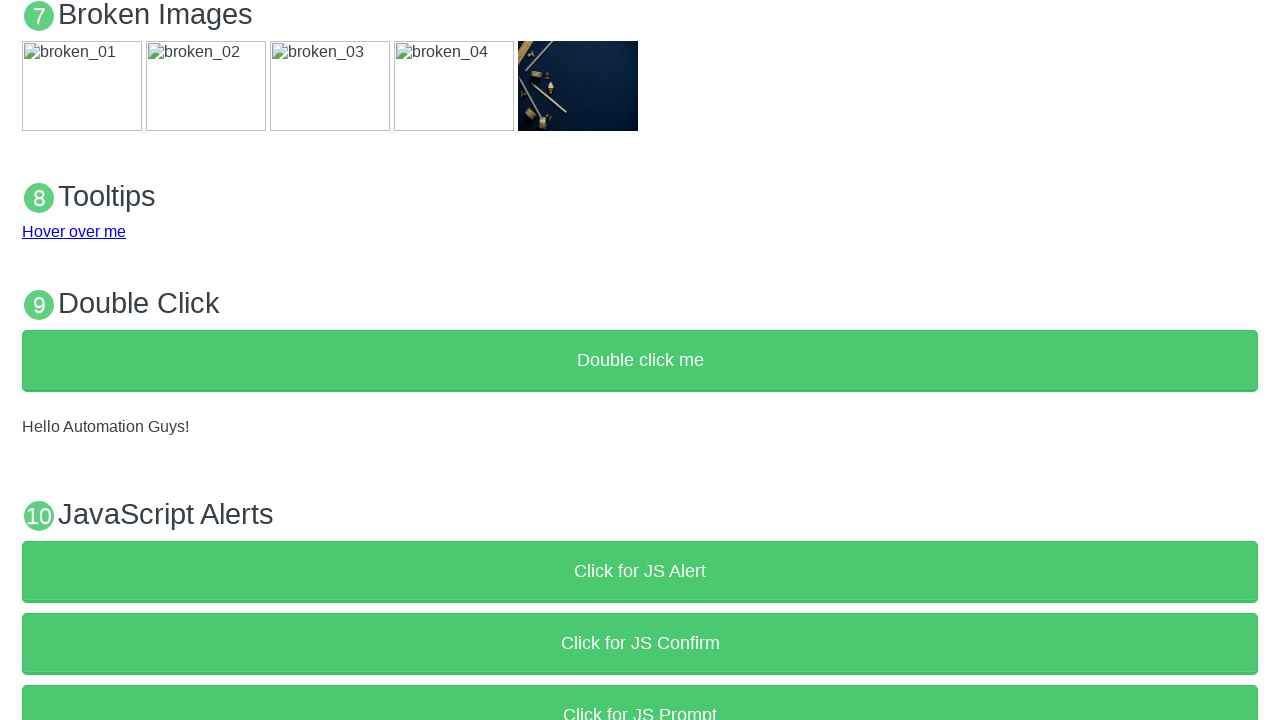

Verified that the demo message 'Hello Automation Guys!' appeared after double-click
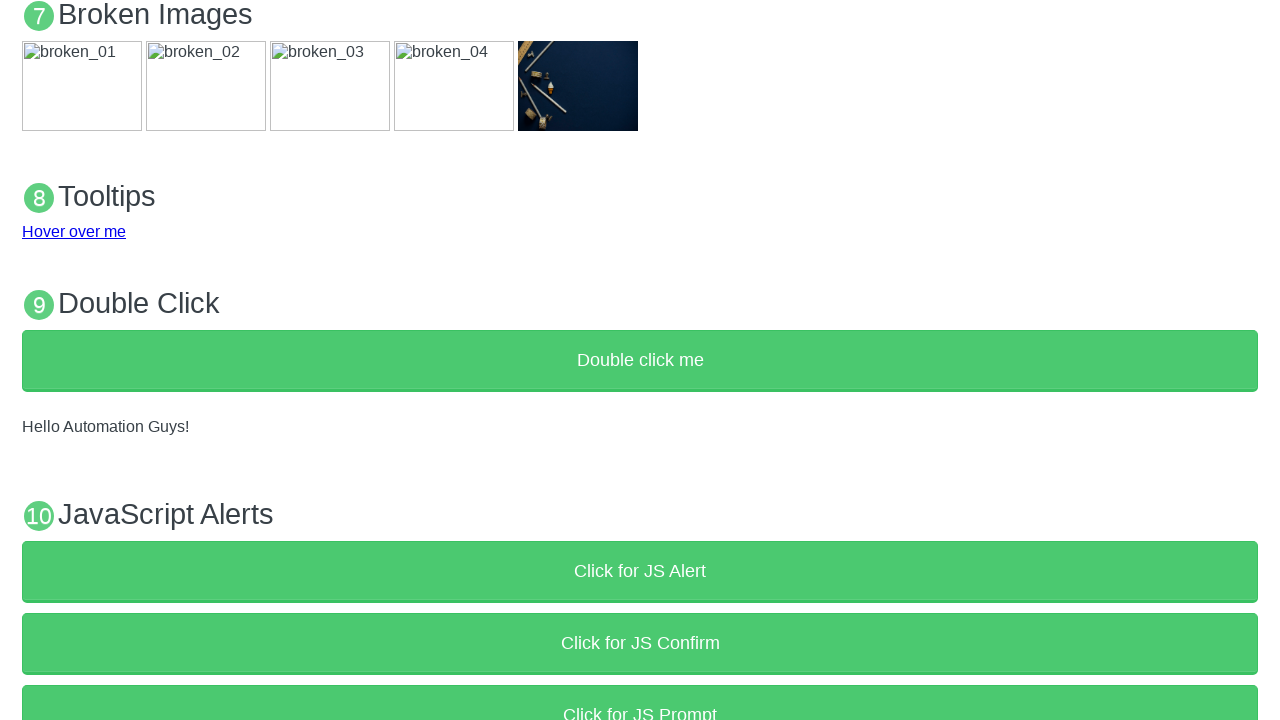

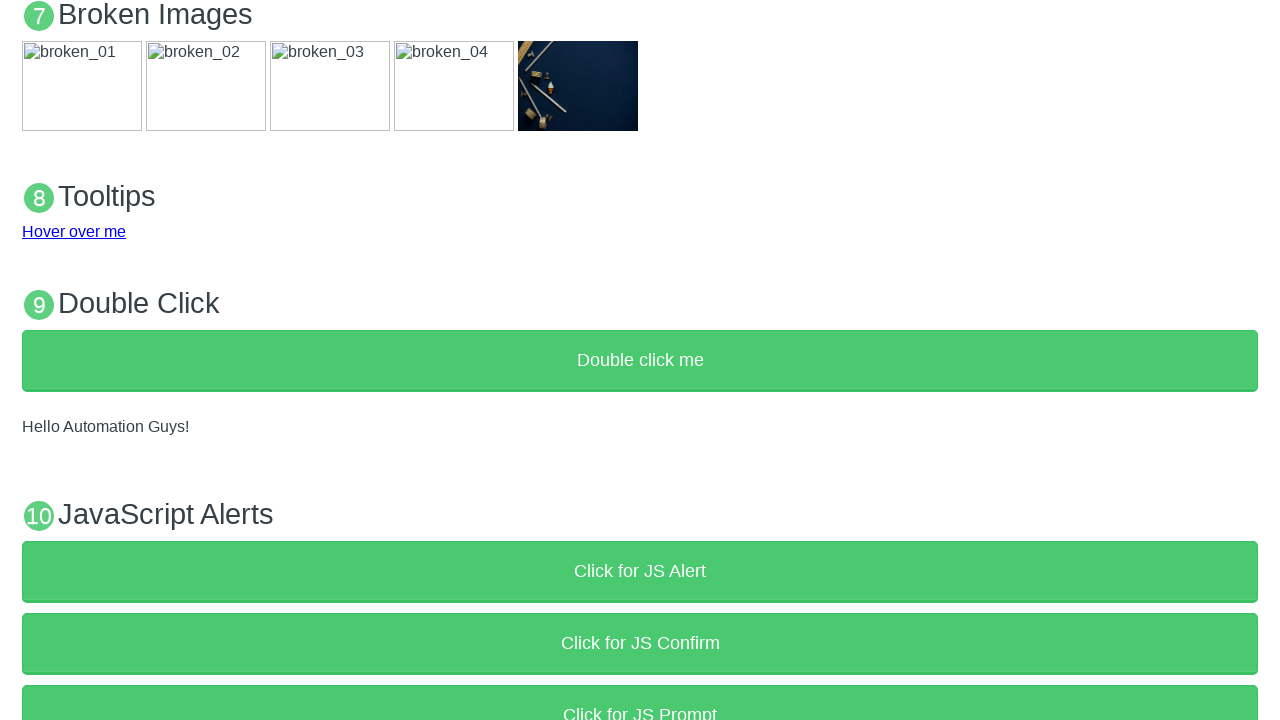